Tests dropdown selection functionality by selecting an option from a dropdown menu by index

Starting URL: https://omayo.blogspot.com/#

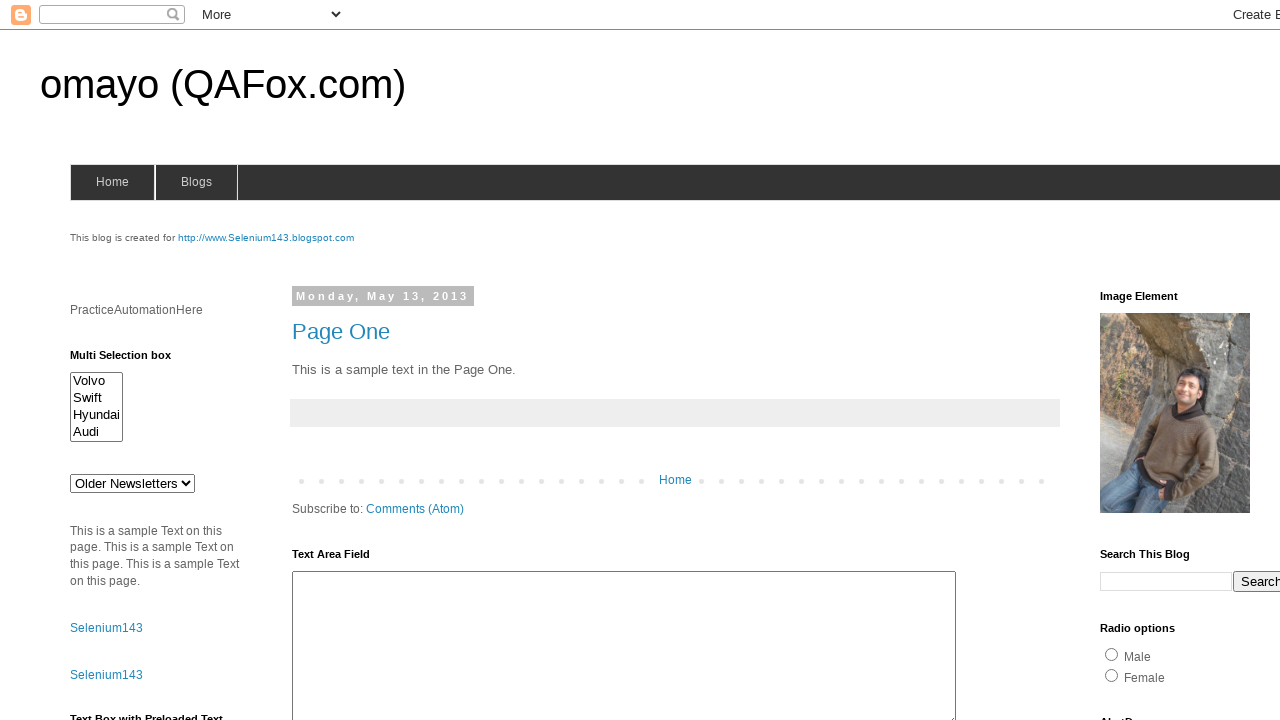

Selected the third option (index 2) from the dropdown menu on select#drop1
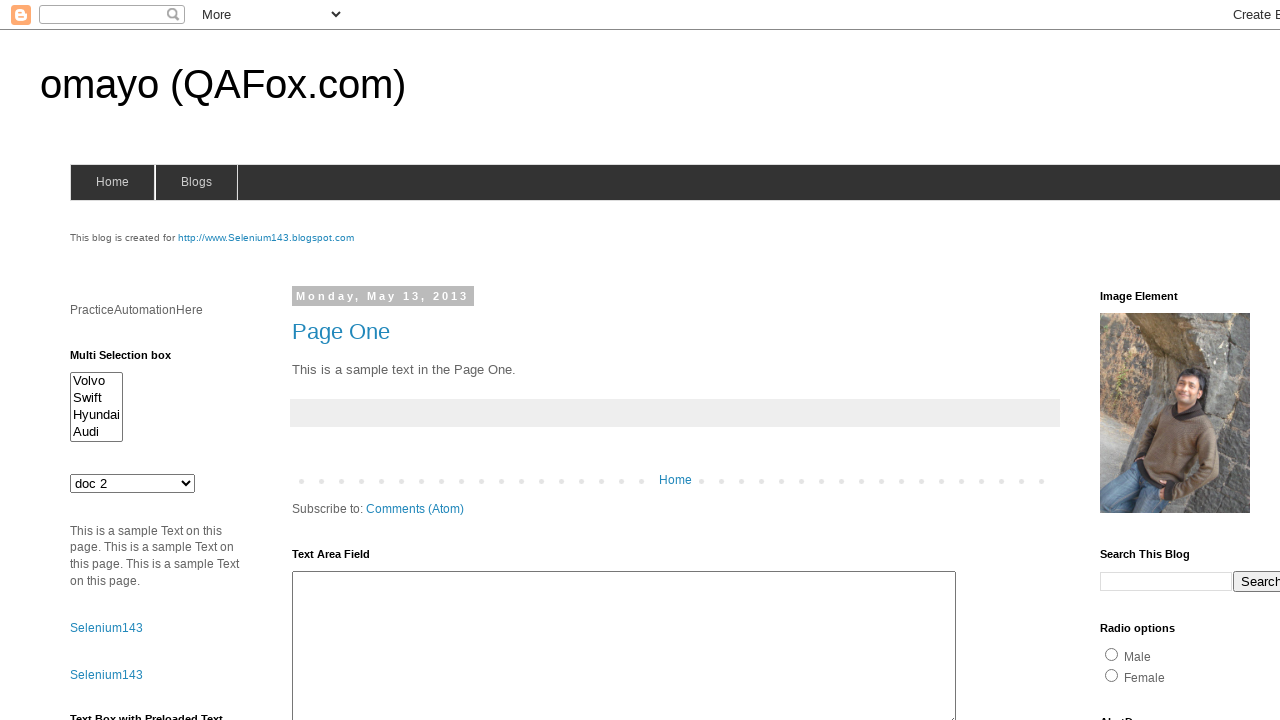

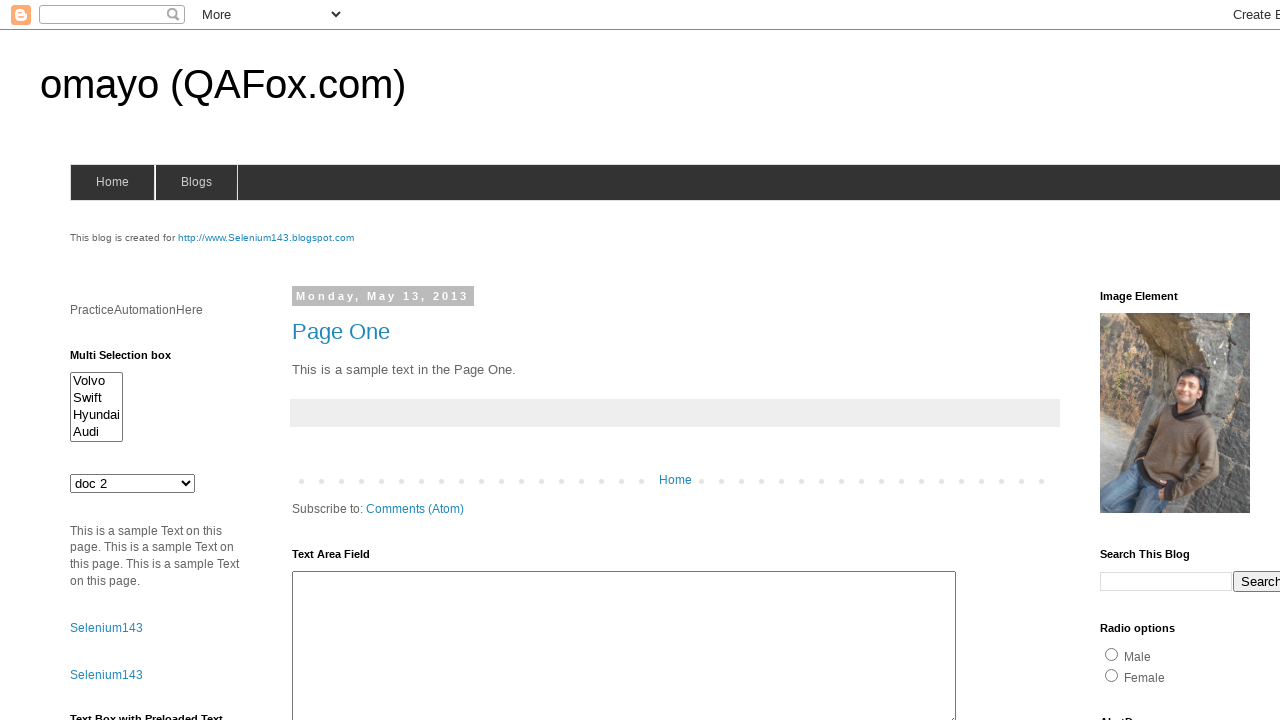